Tests injecting jQuery Growl library into a page and displaying notification messages. Demonstrates how to dynamically add JavaScript libraries and CSS to a page and trigger visual notifications.

Starting URL: http://the-internet.herokuapp.com

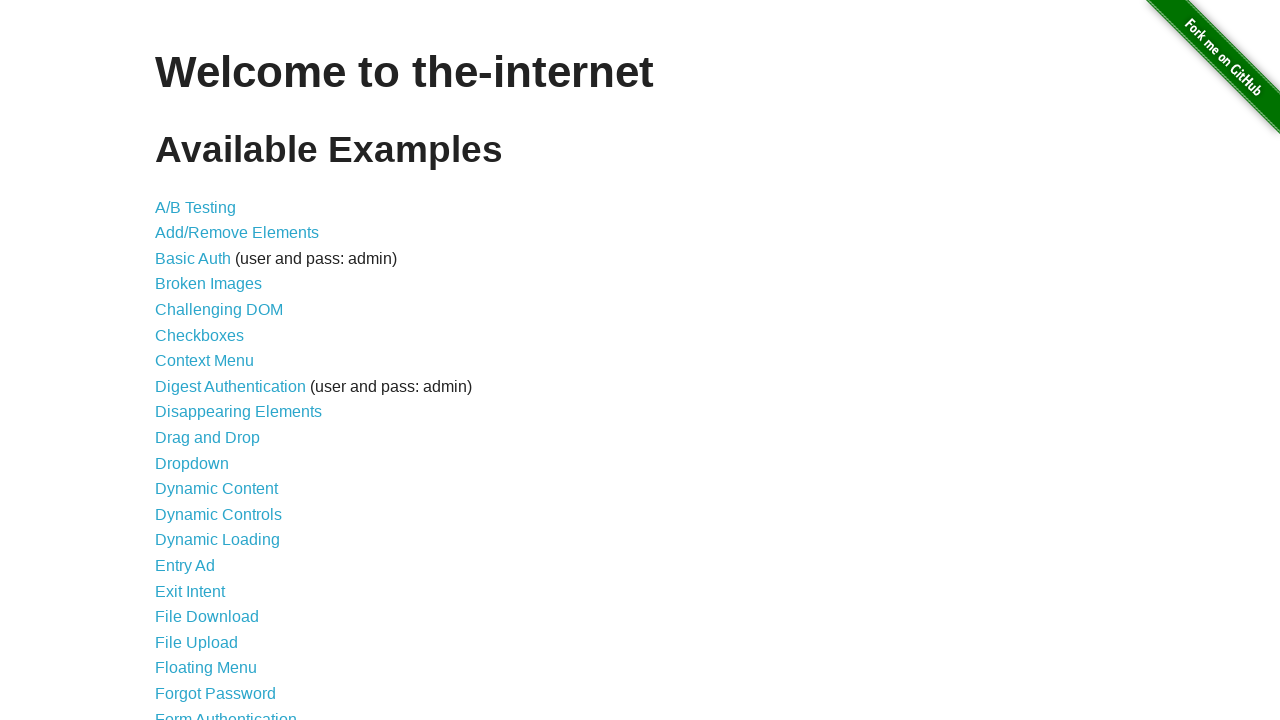

Injected jQuery library into page if not already present
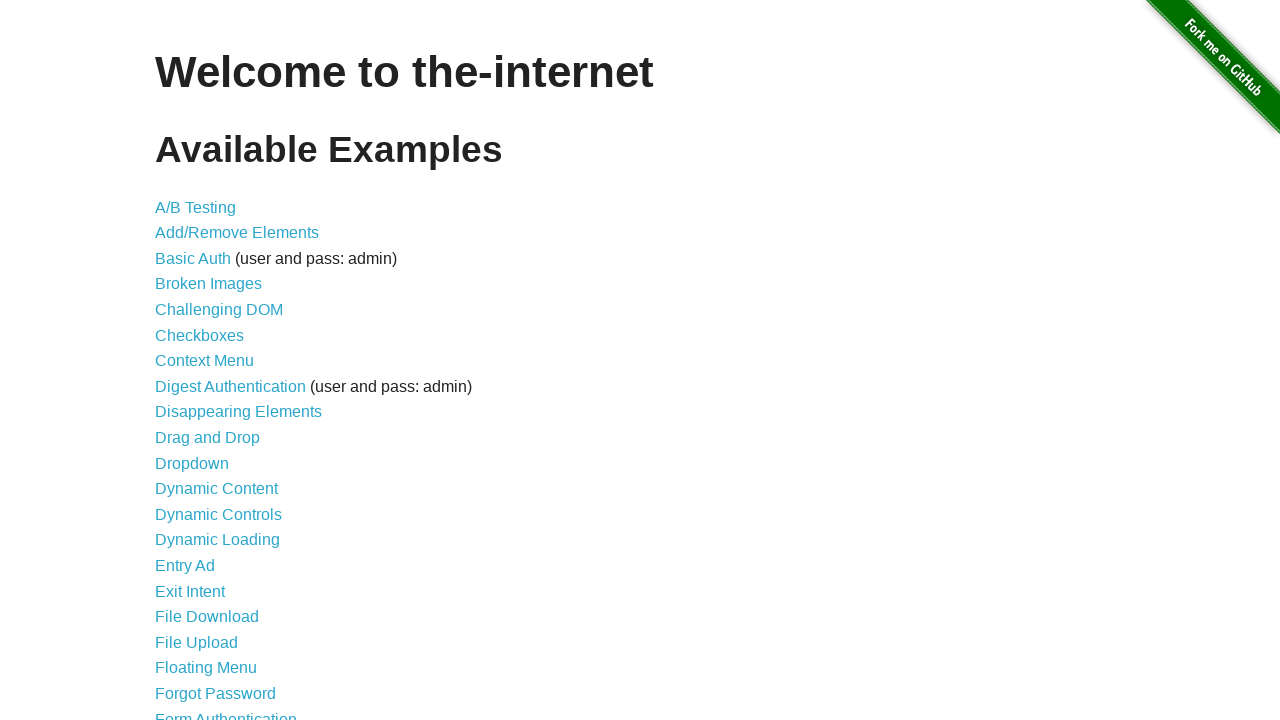

jQuery library loaded and available
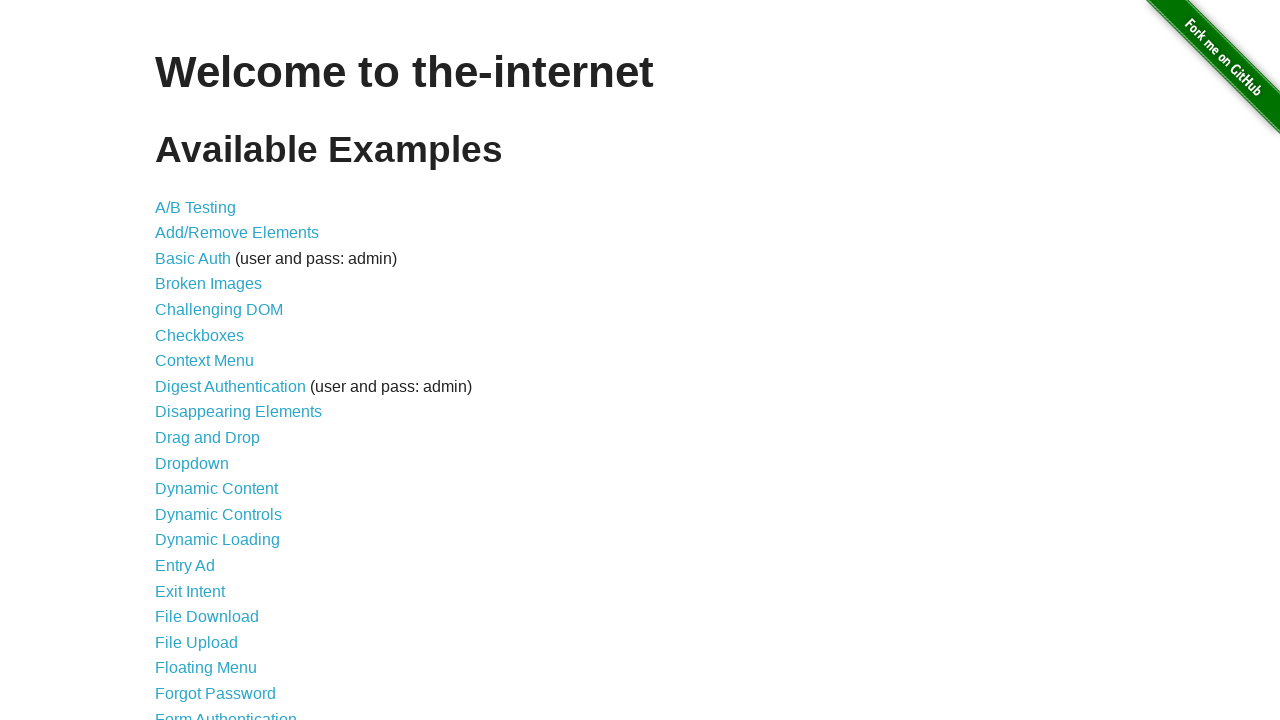

Injected jQuery Growl library into page
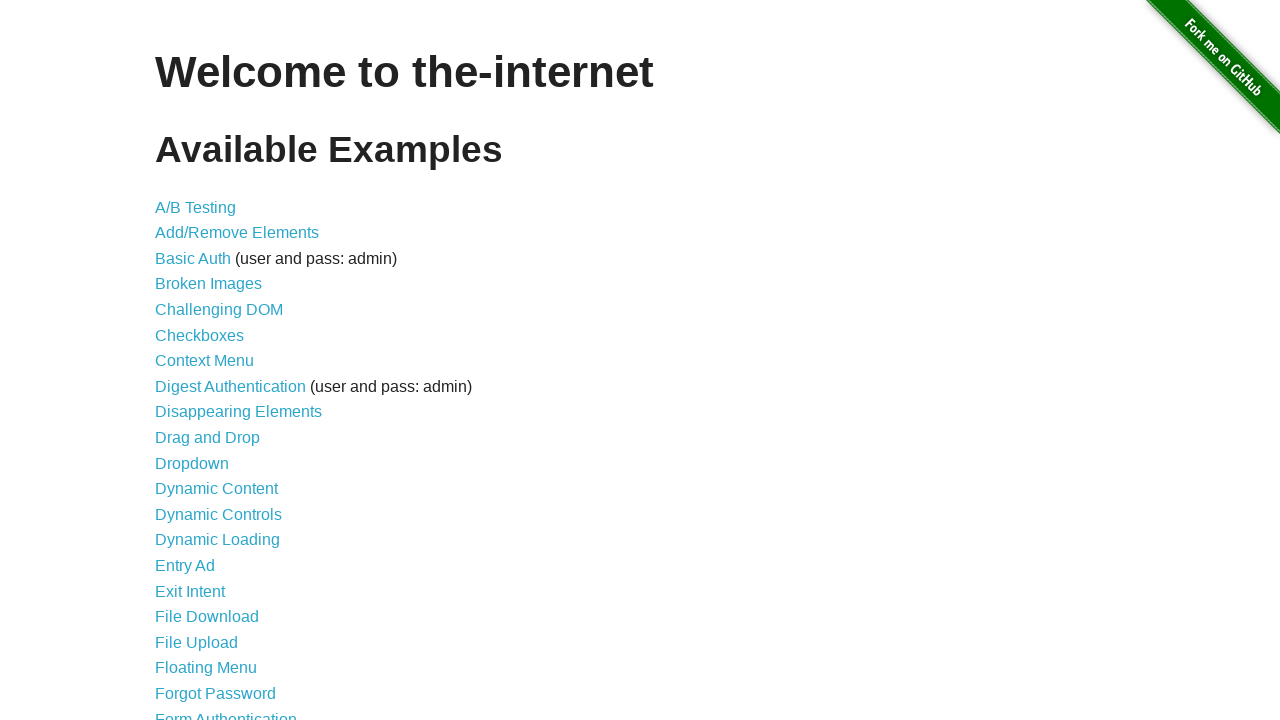

Added jQuery Growl CSS styles to page
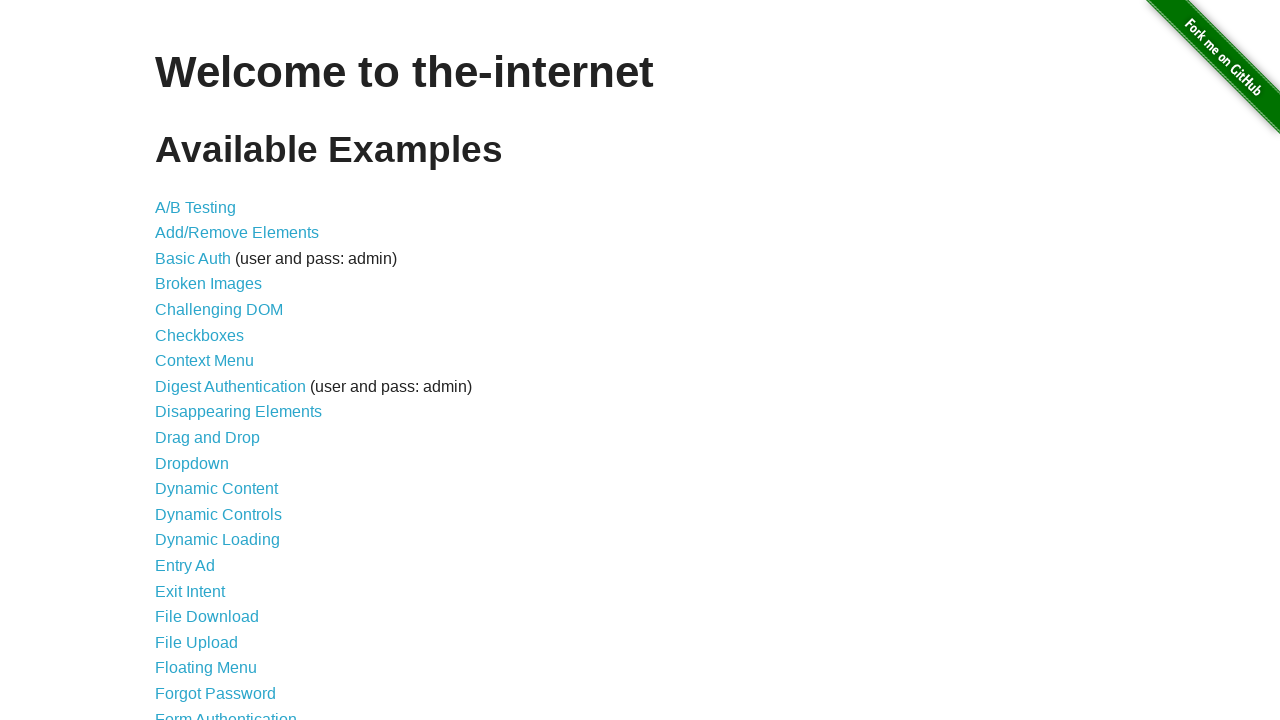

jQuery Growl library fully loaded and ready
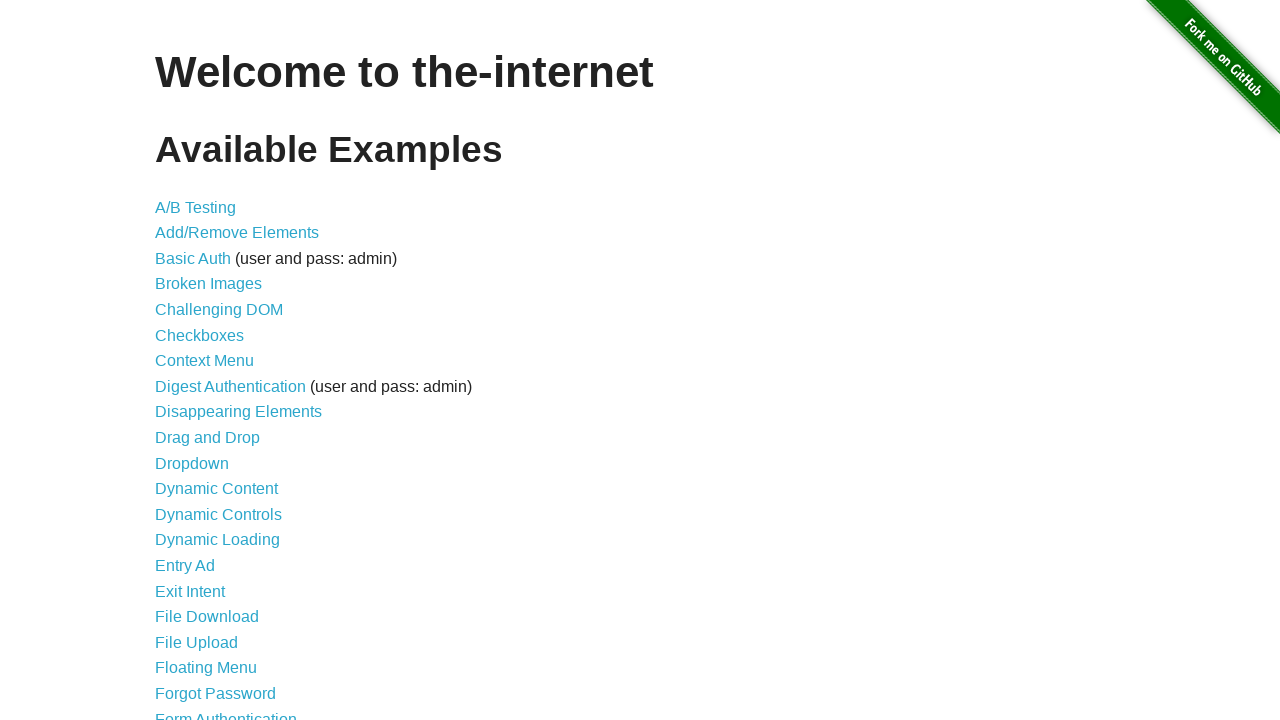

Triggered jQuery Growl notification with title 'GET' and message '/'
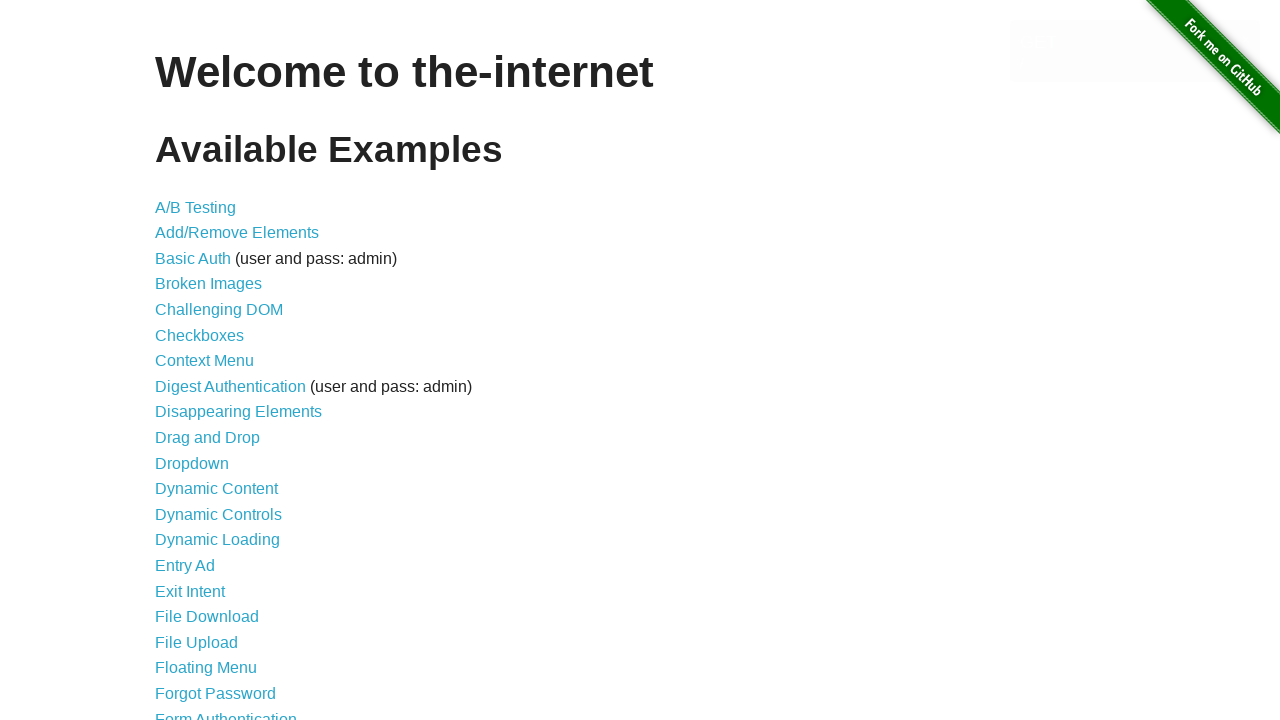

Waited 2 seconds to observe the notification display
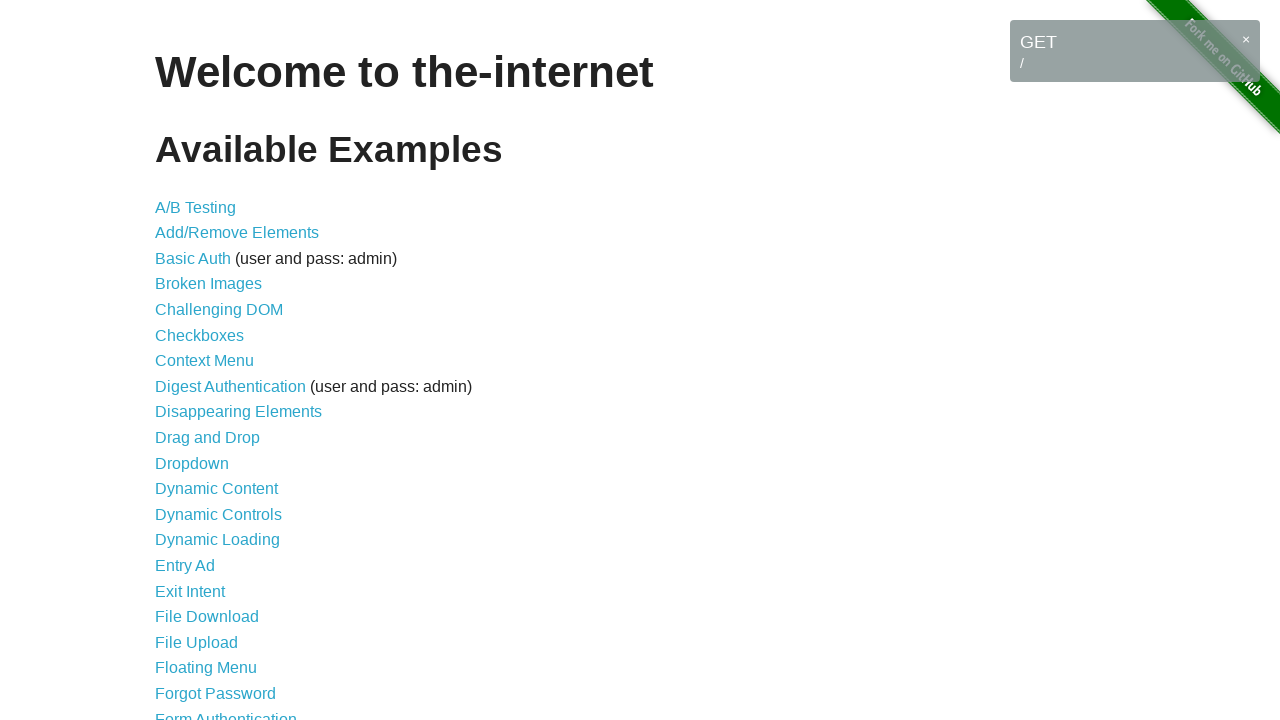

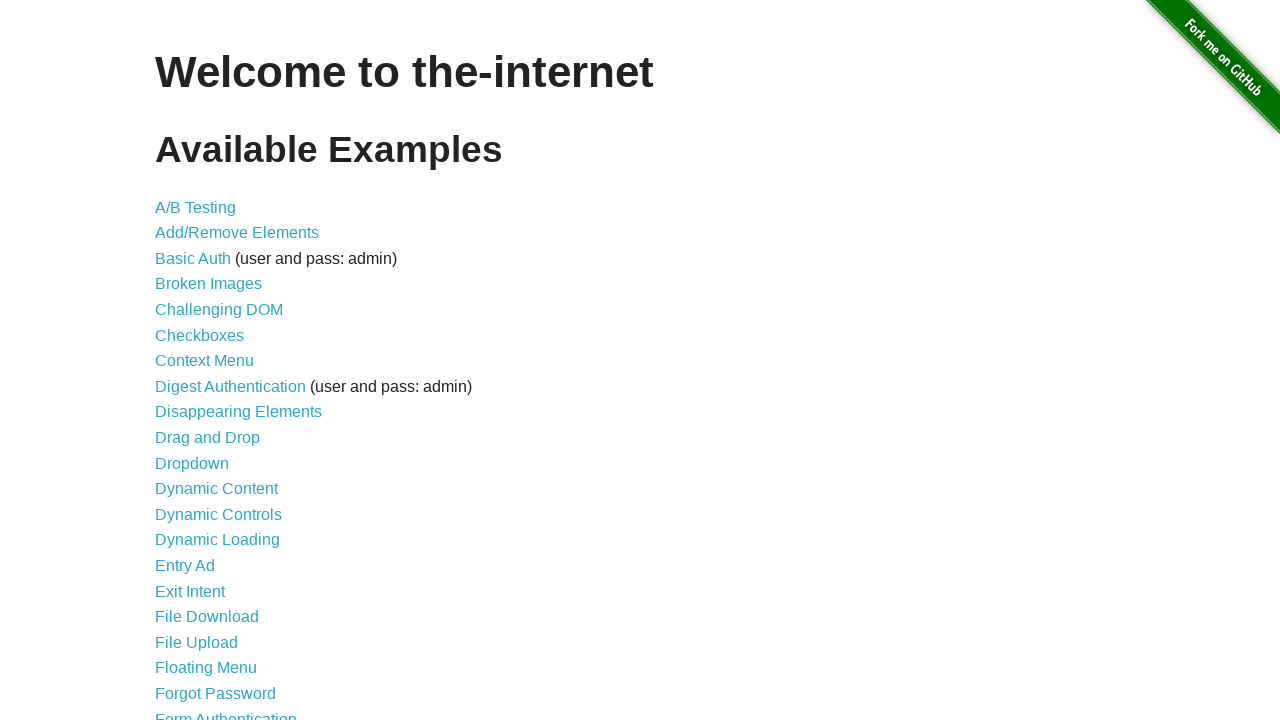